Navigates to Orbitz and verifies that the Sign in button is enabled

Starting URL: https://www.orbitz.com/

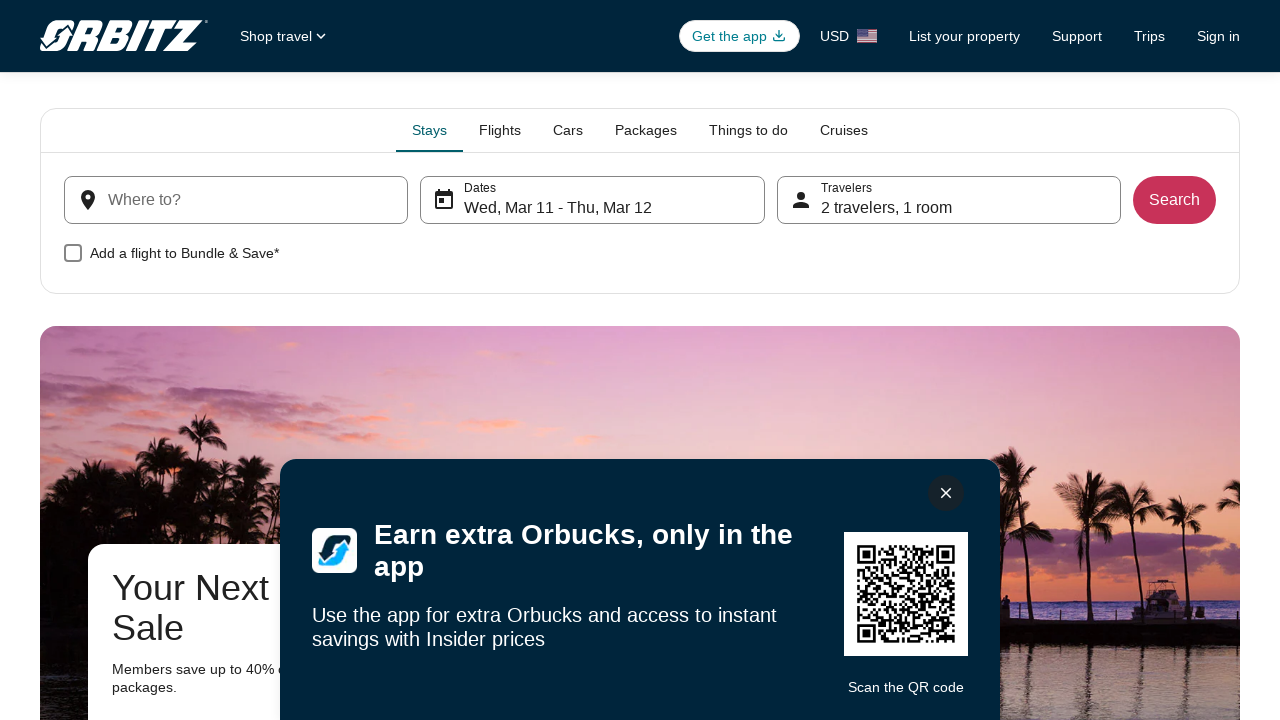

Navigated to Orbitz homepage
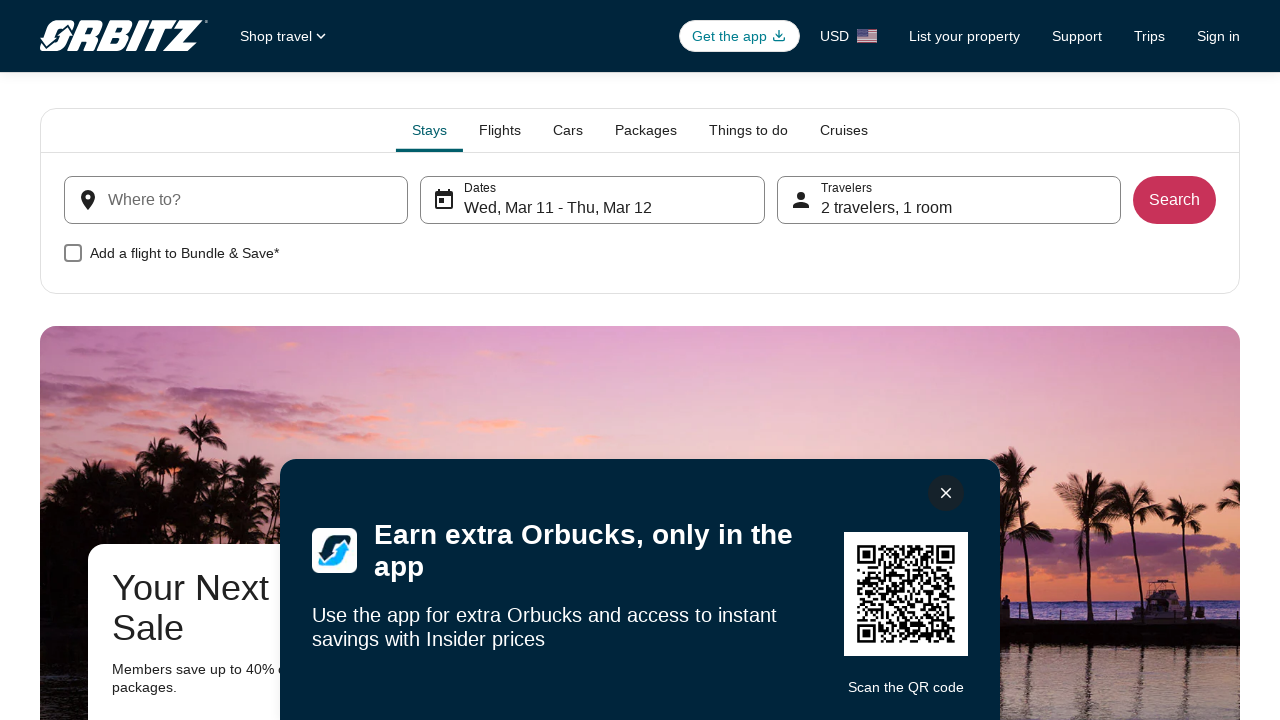

Located Sign in button
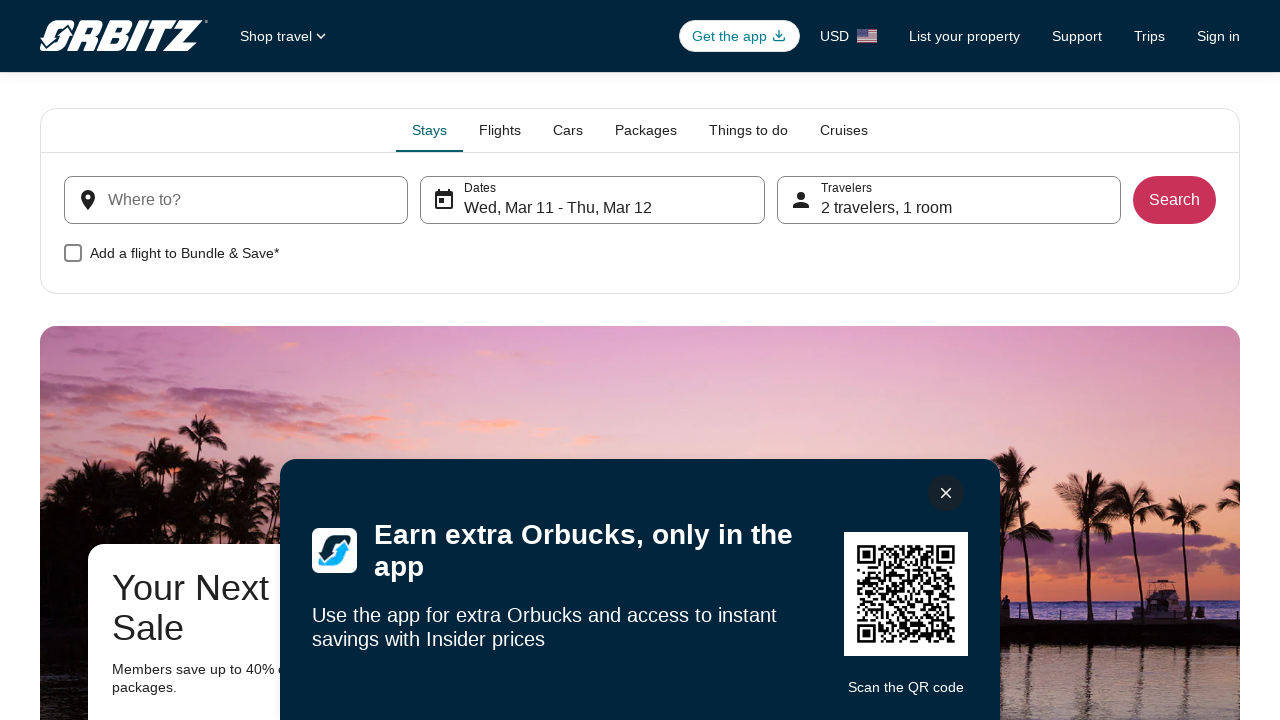

Verified that Sign in button is enabled
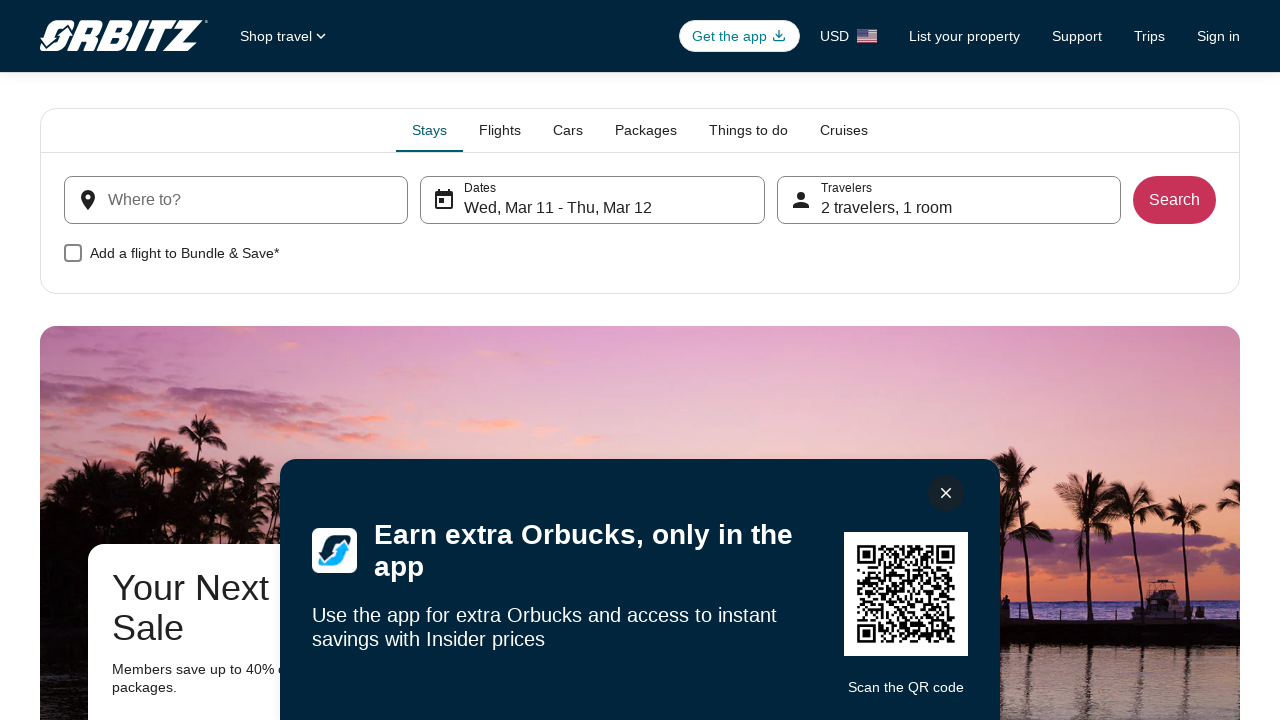

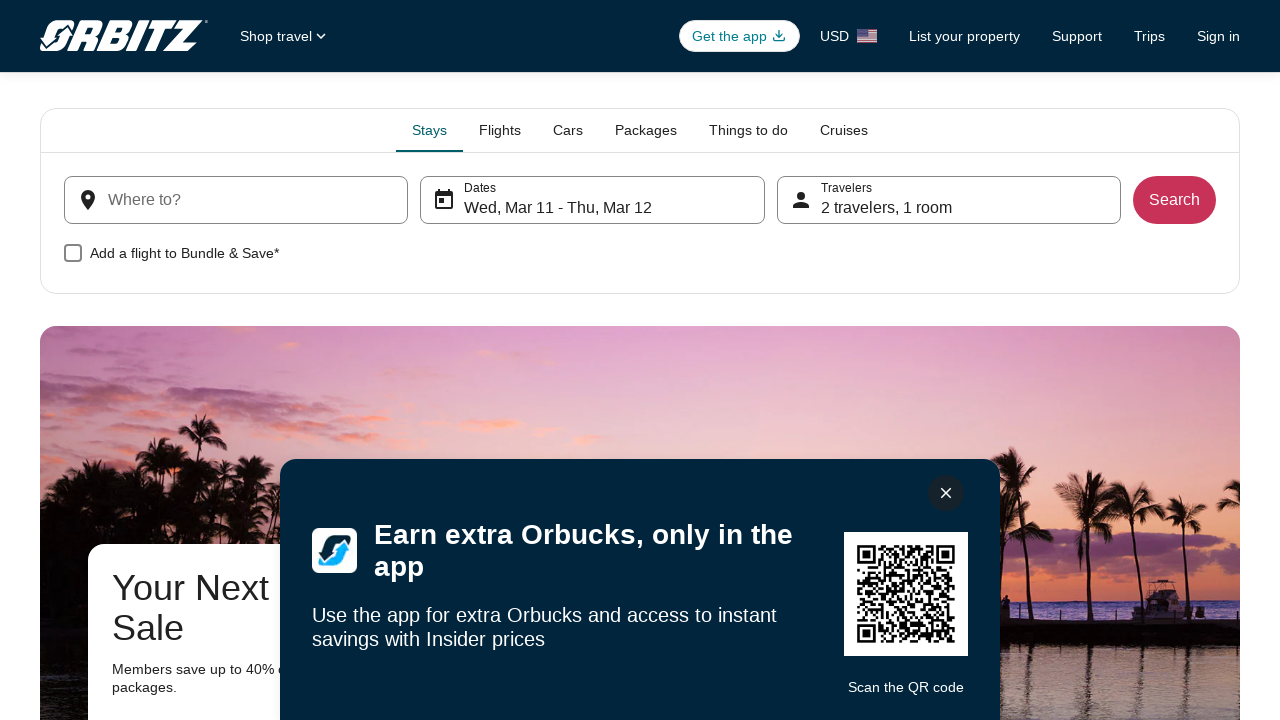